Tests various mouse actions on a Cypress example page including single click, double click, right click, and scrolling operations

Starting URL: https://example.cypress.io/commands/actions

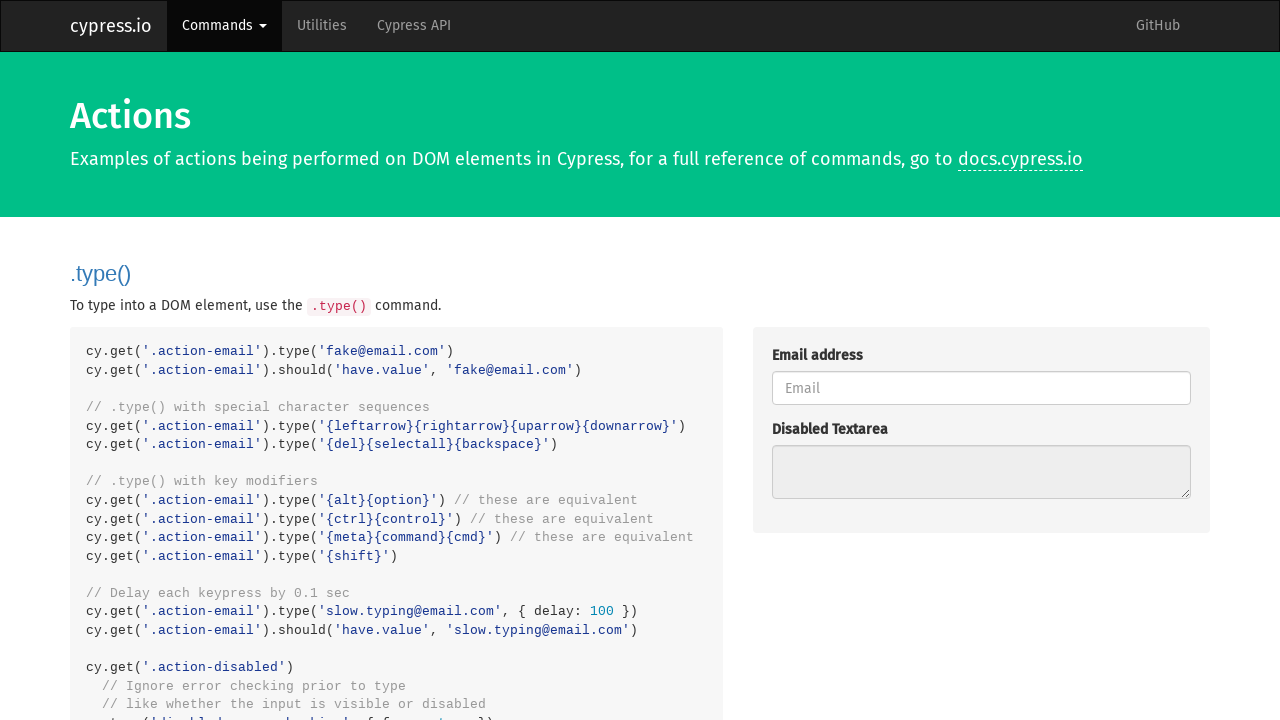

Clicked the danger button at (884, 361) on button.btn.btn-lg.btn-danger.action-btn
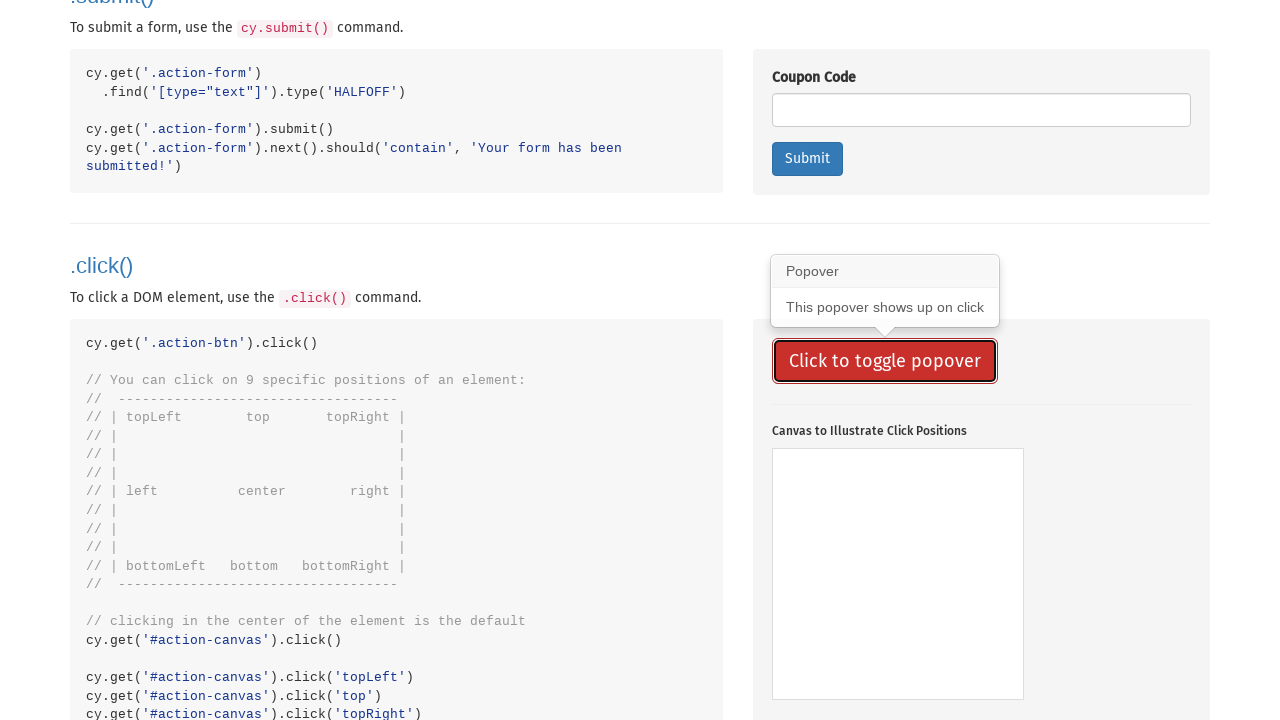

Double clicked on the action div at (981, 360) on div.action-div
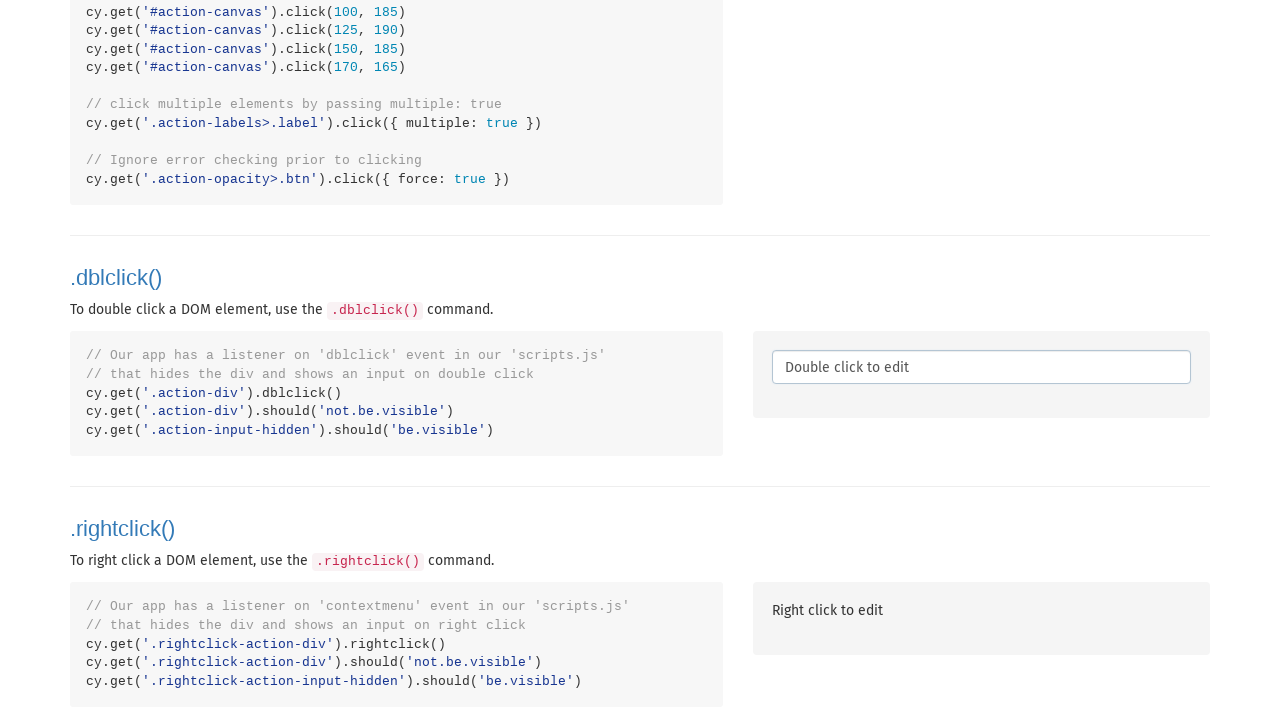

Right clicked on the rightclick action div at (981, 611) on div.rightclick-action-div
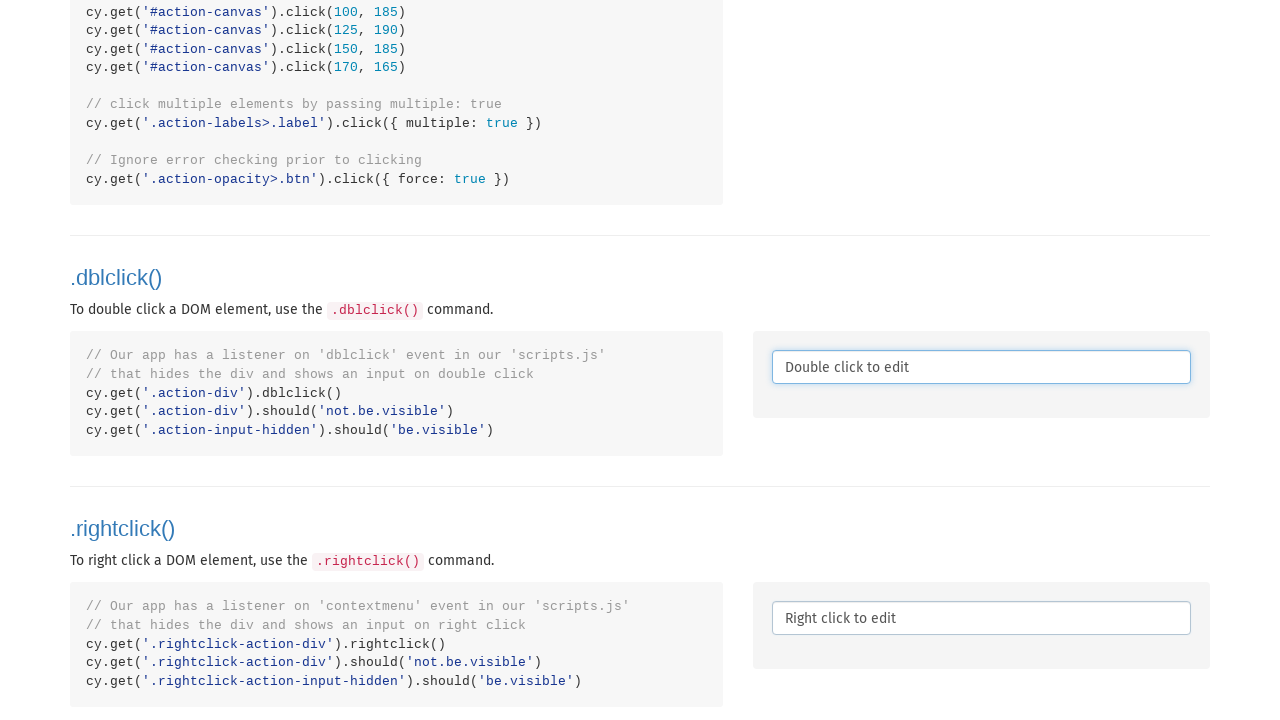

Located the horizontal scrollable element
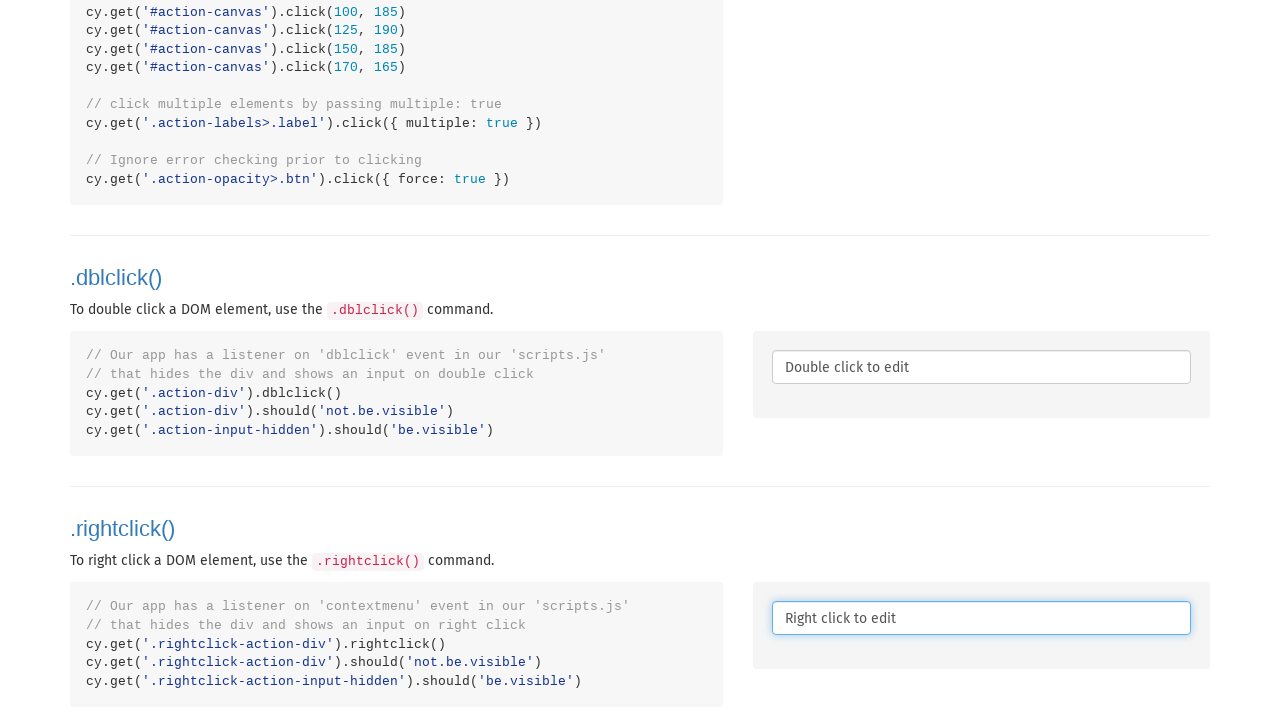

Scrolled horizontal scrollable element into view
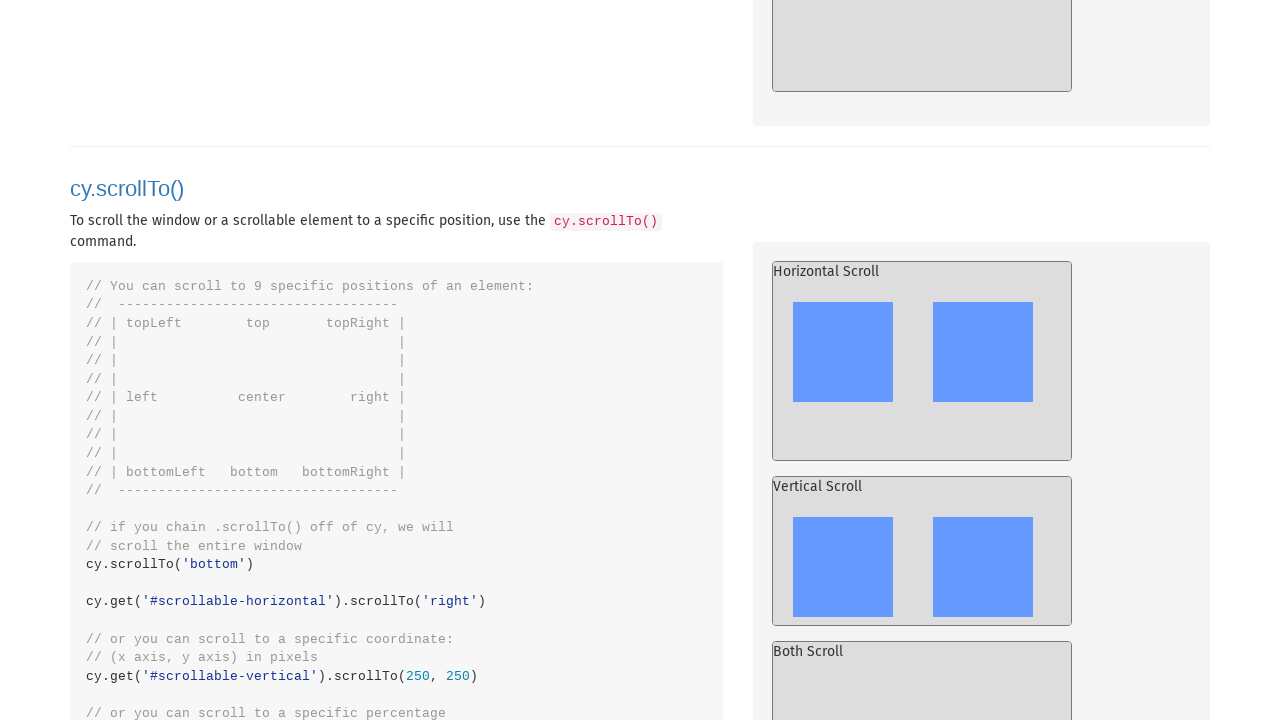

Scrolled to top of page
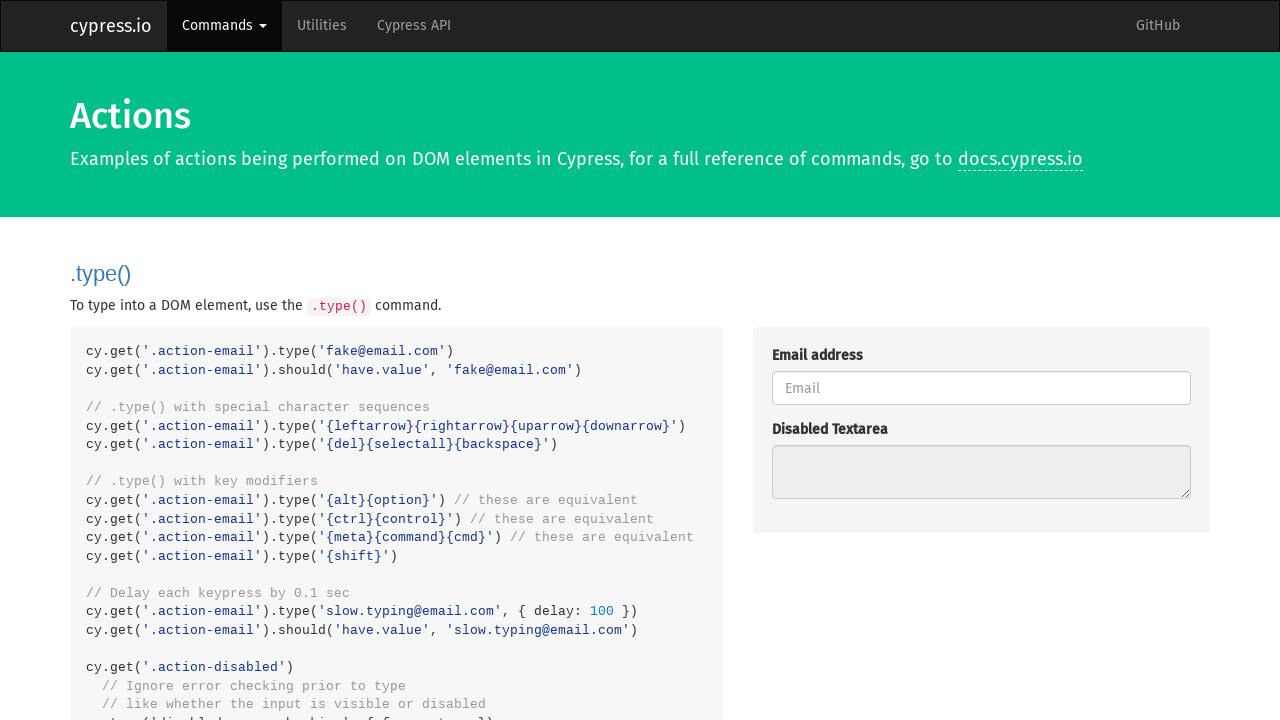

Scrolled to bottom of page
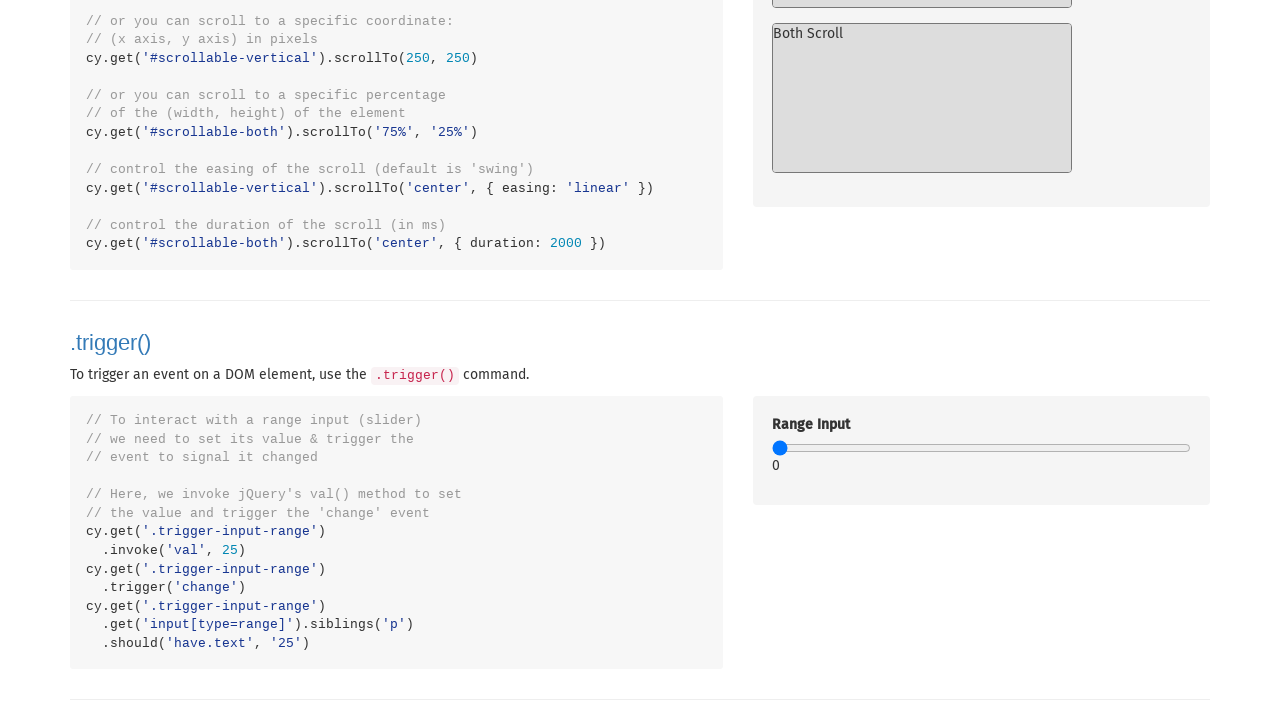

Located the first danger button
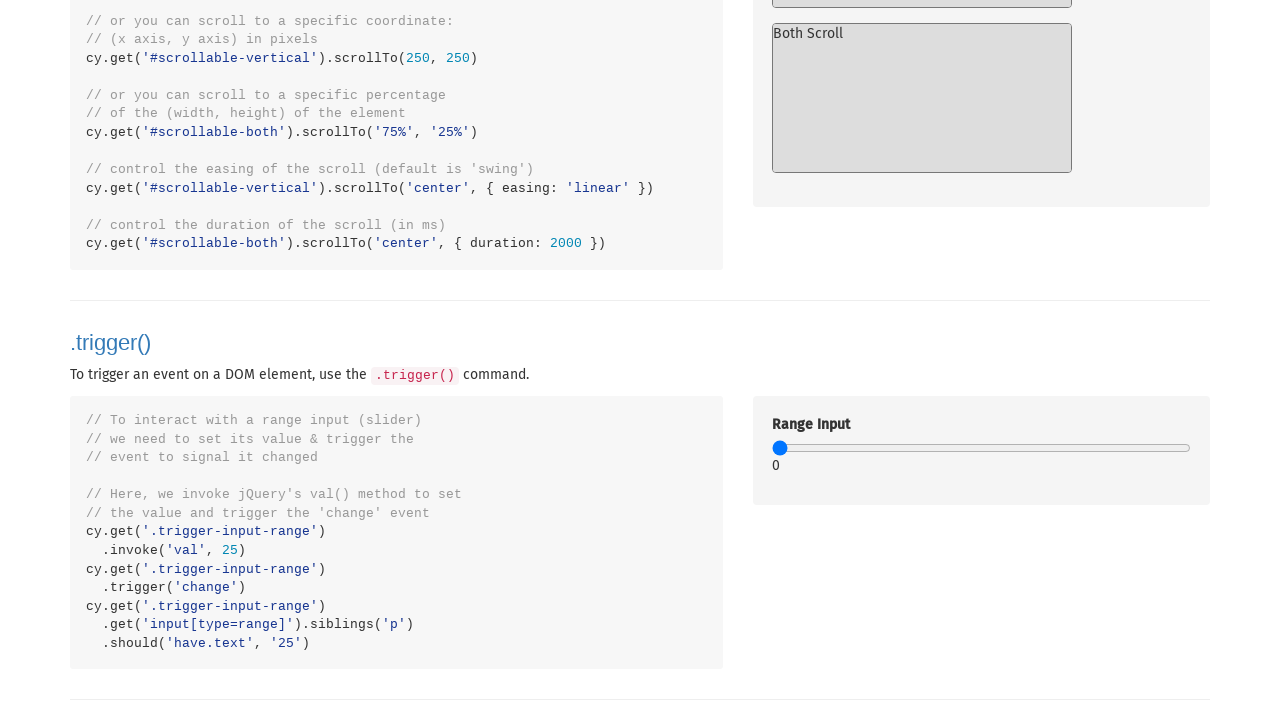

Scrolled the danger button into view
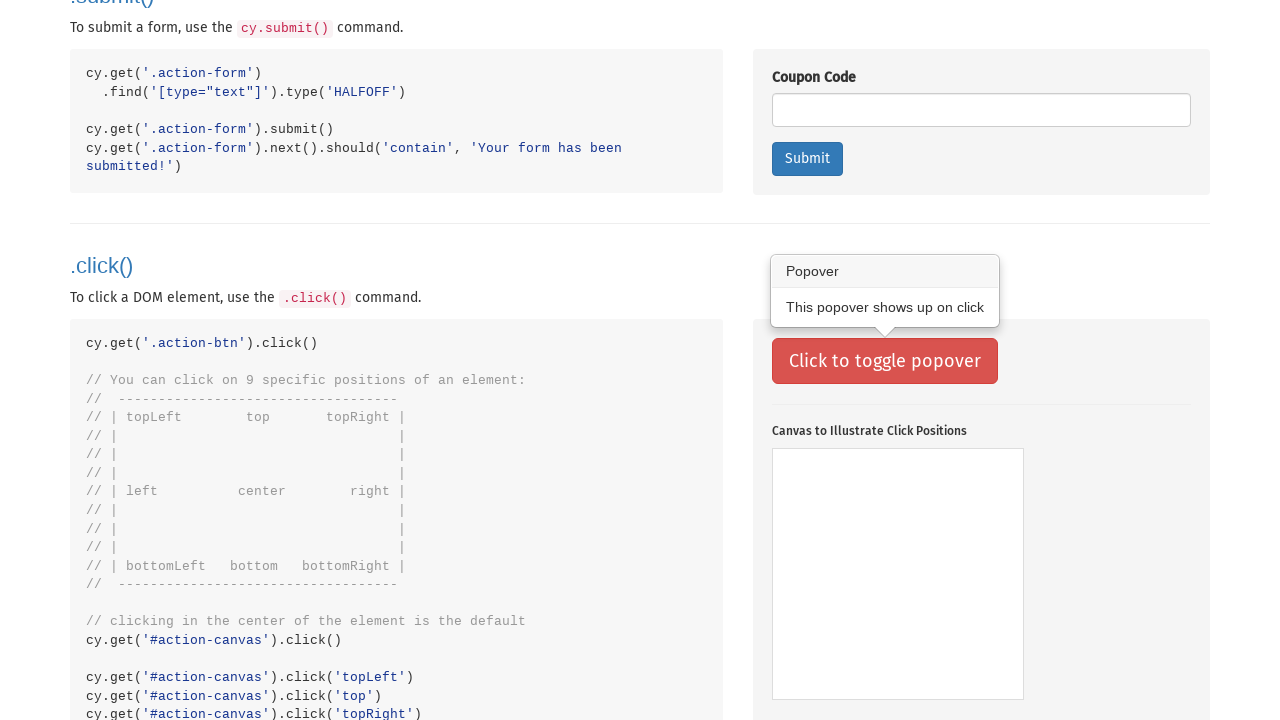

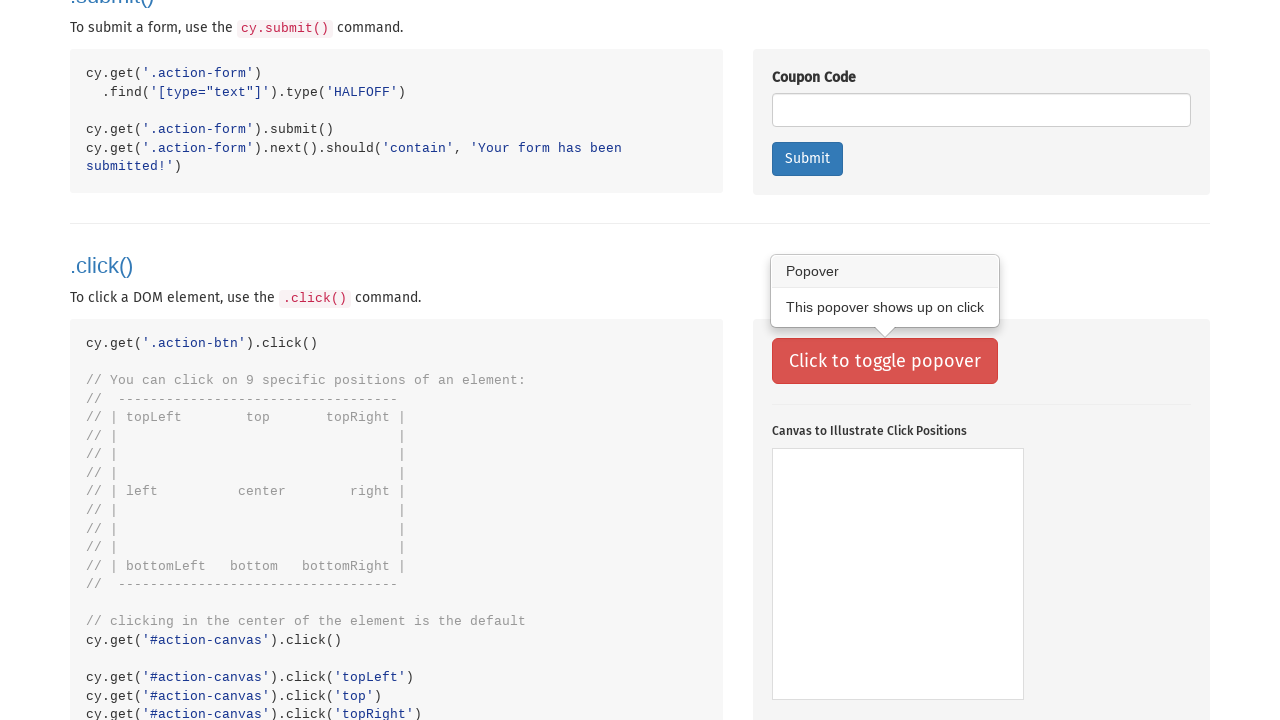